Tests filling the first name field in a form and verifies the input value is correctly entered.

Starting URL: https://formy-project.herokuapp.com/form

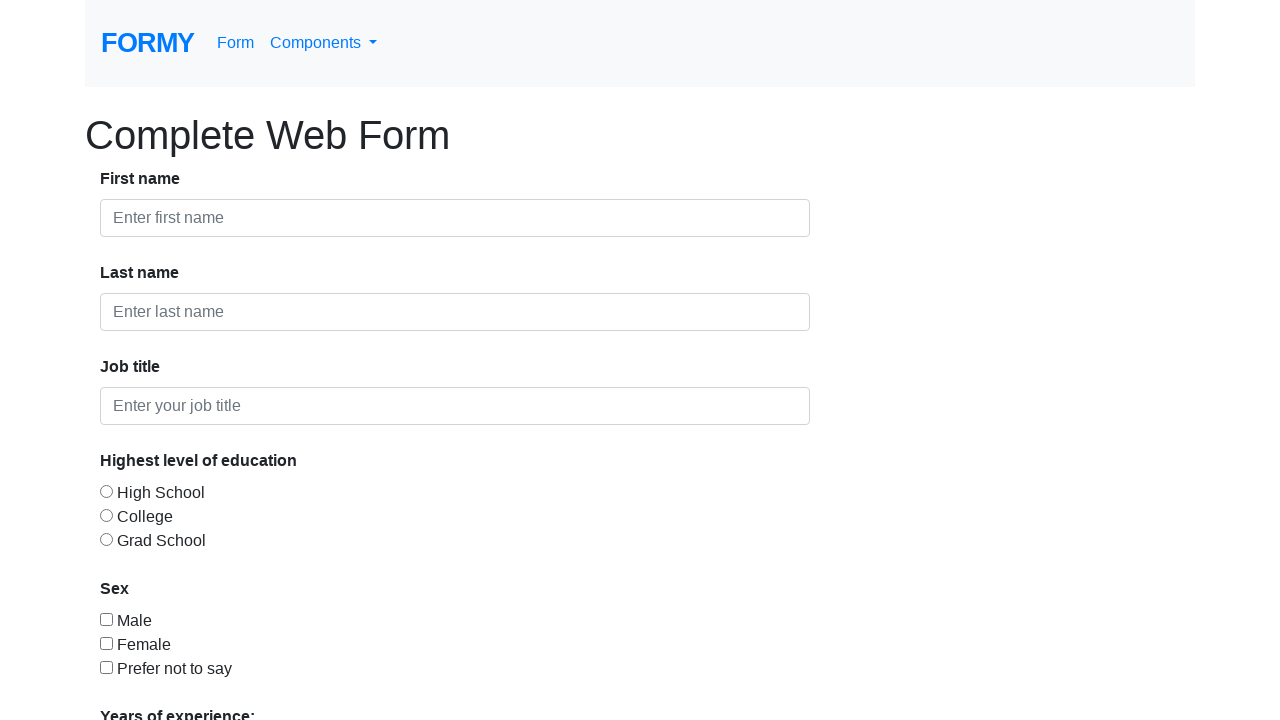

Filled first name field with 'Satya' on #first-name
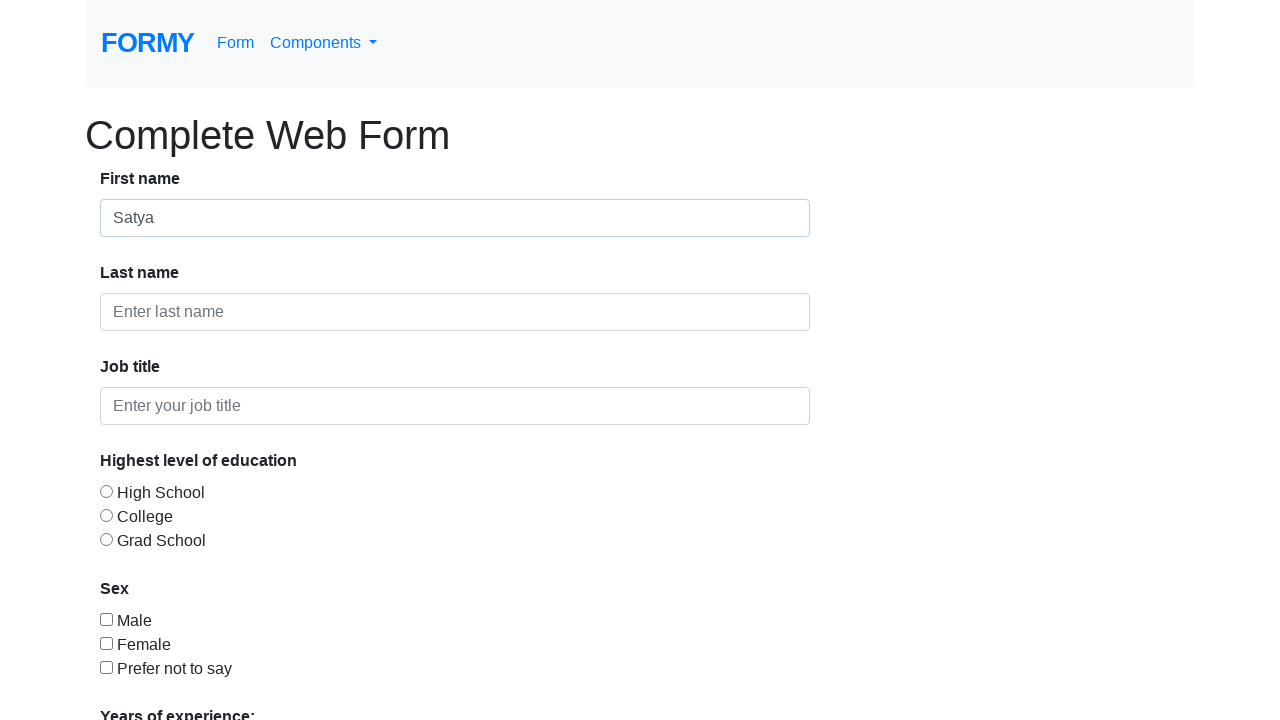

Verified first name field contains 'Satya'
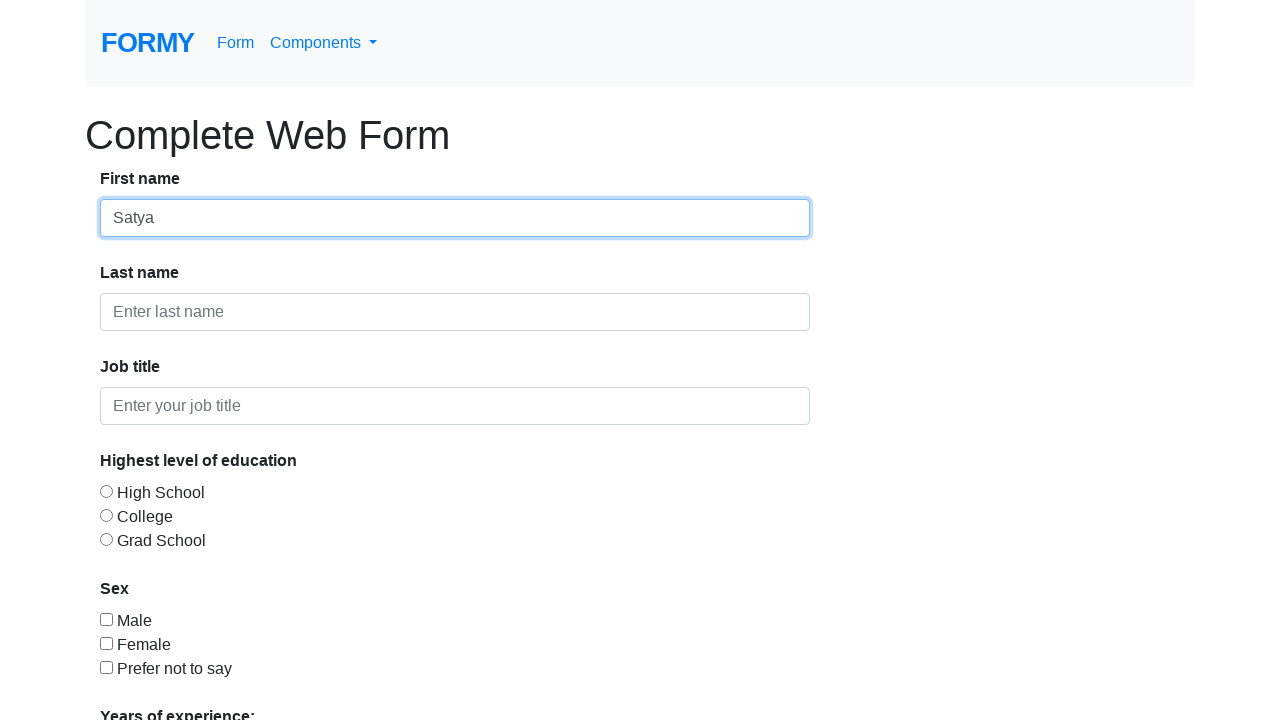

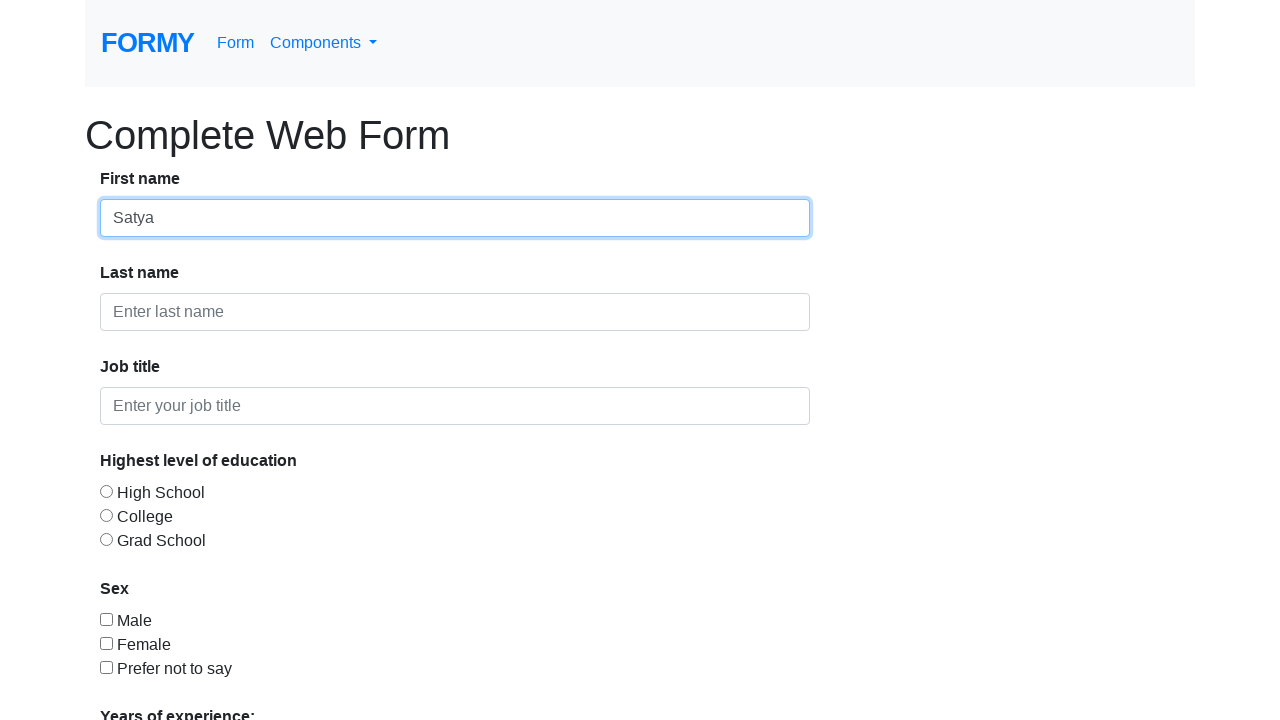